Tests the GreenKart landing page search functionality by searching for a product with a short name and verifying the product appears in results

Starting URL: https://rahulshettyacademy.com/seleniumPractise/#/

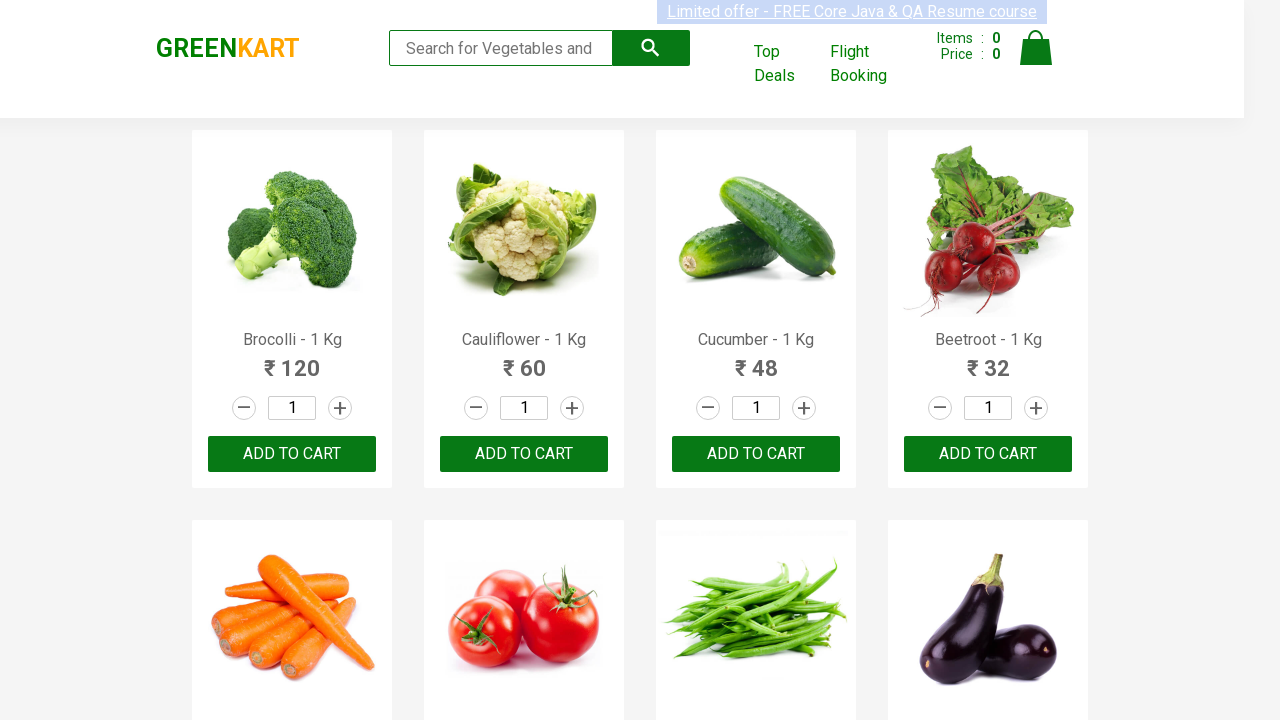

Filled search field with 'Tom' to search for Tomato product on input[type='search']
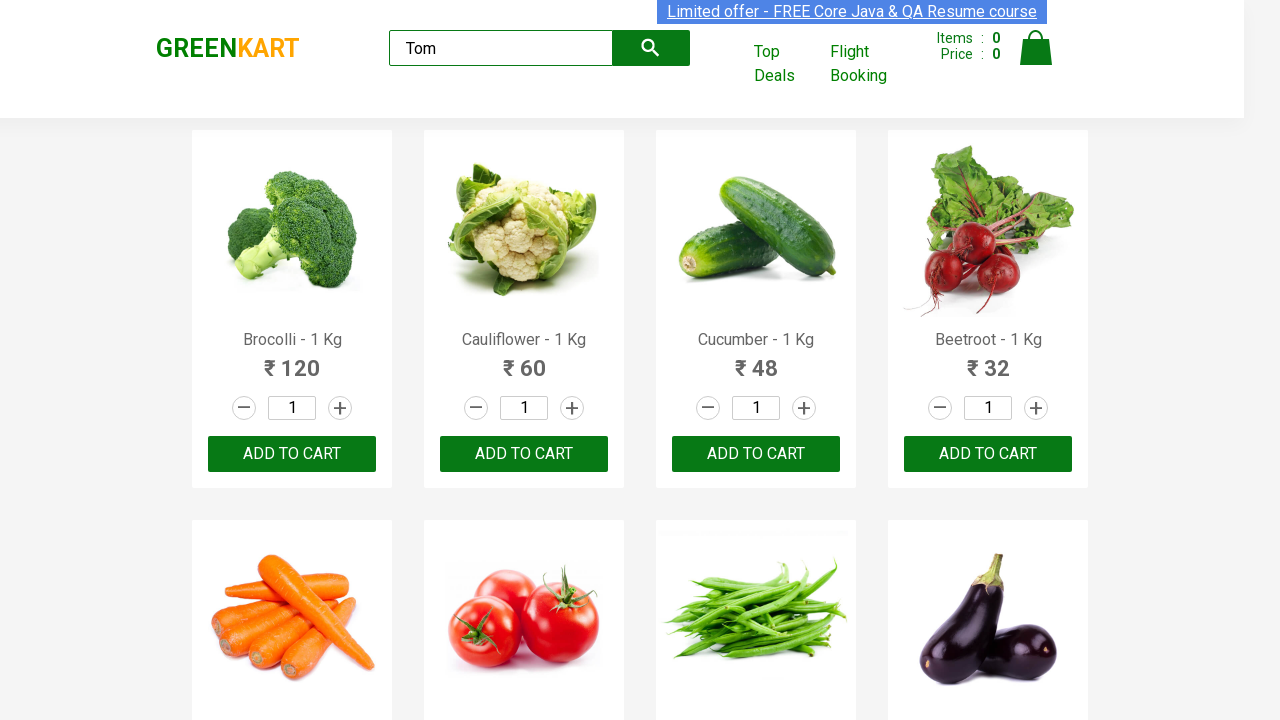

Waited for Tomato product to appear in search results
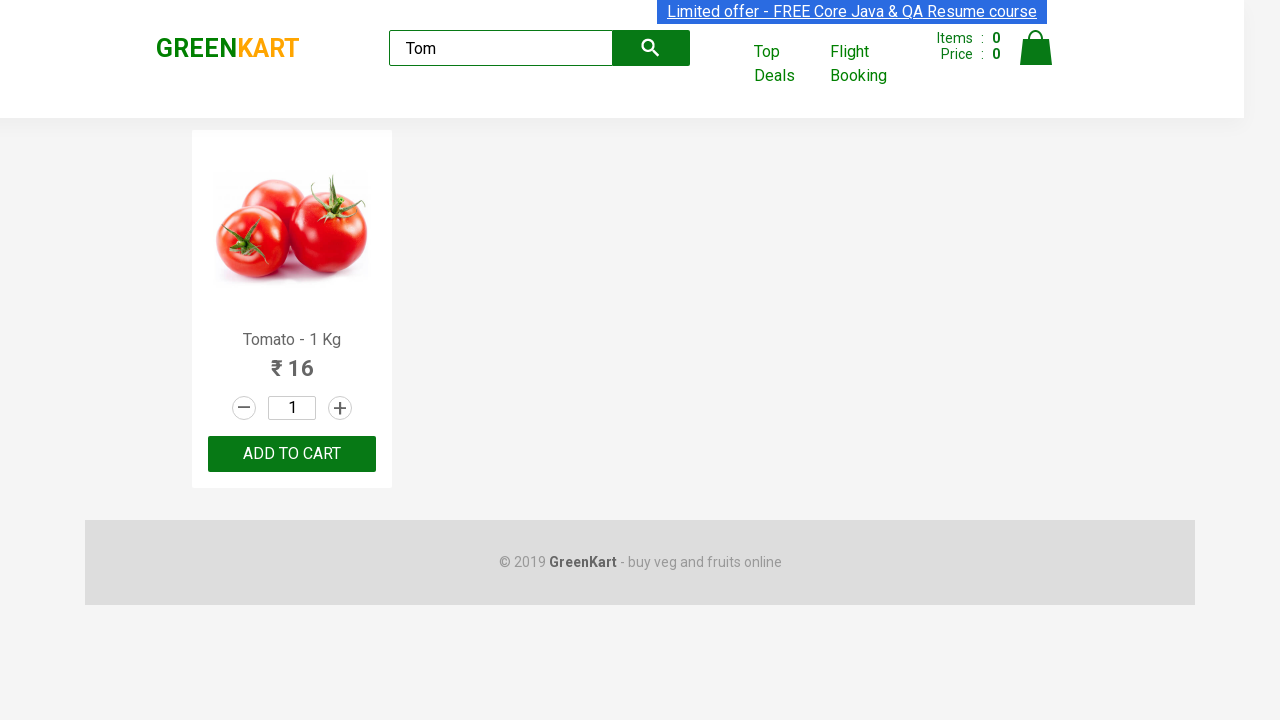

Verified Tomato - 1 Kg product element is visible
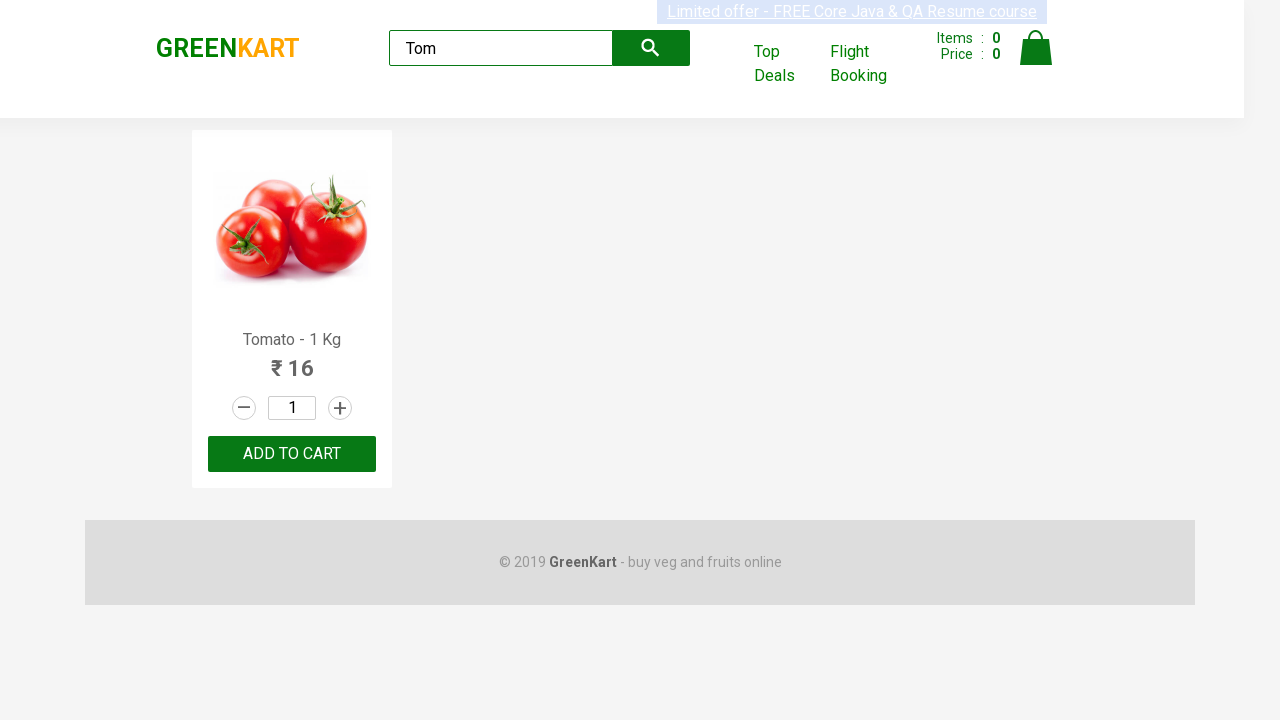

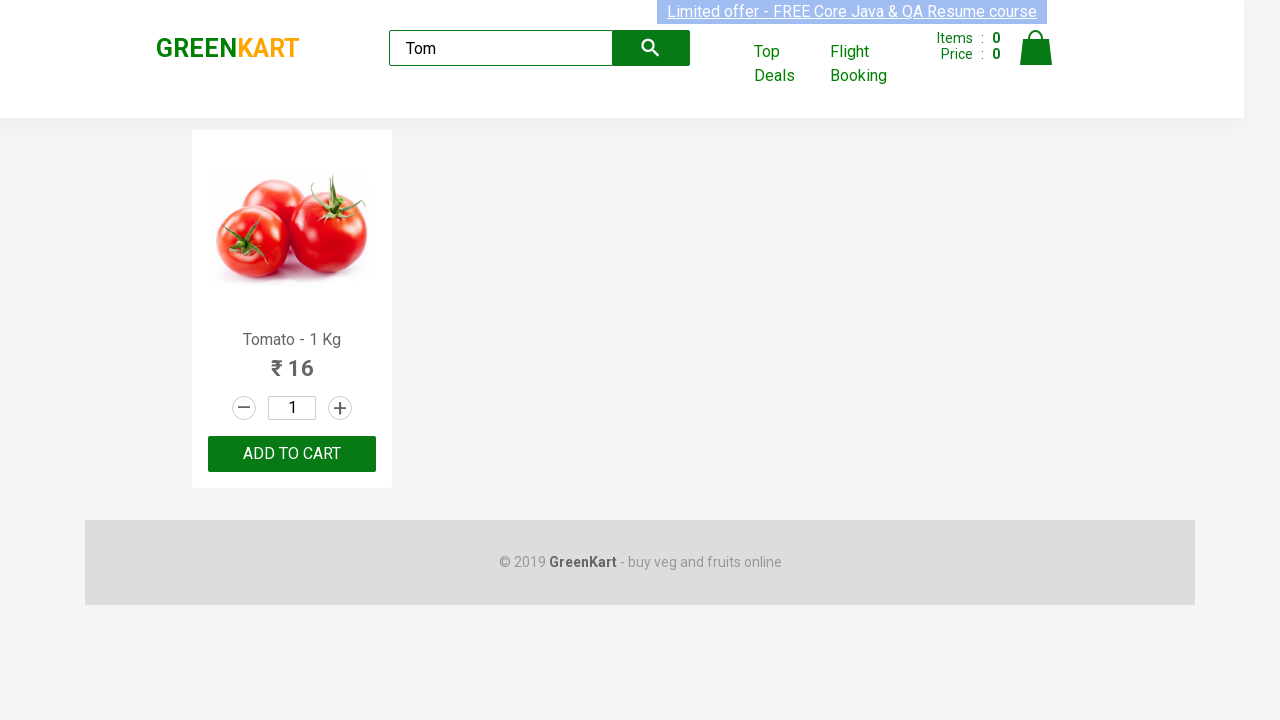